Tests the Add/Remove Elements functionality by clicking the Add Element button, verifying the Delete button appears, clicking Delete, and verifying the page heading is still visible.

Starting URL: https://the-internet.herokuapp.com/add_remove_elements/

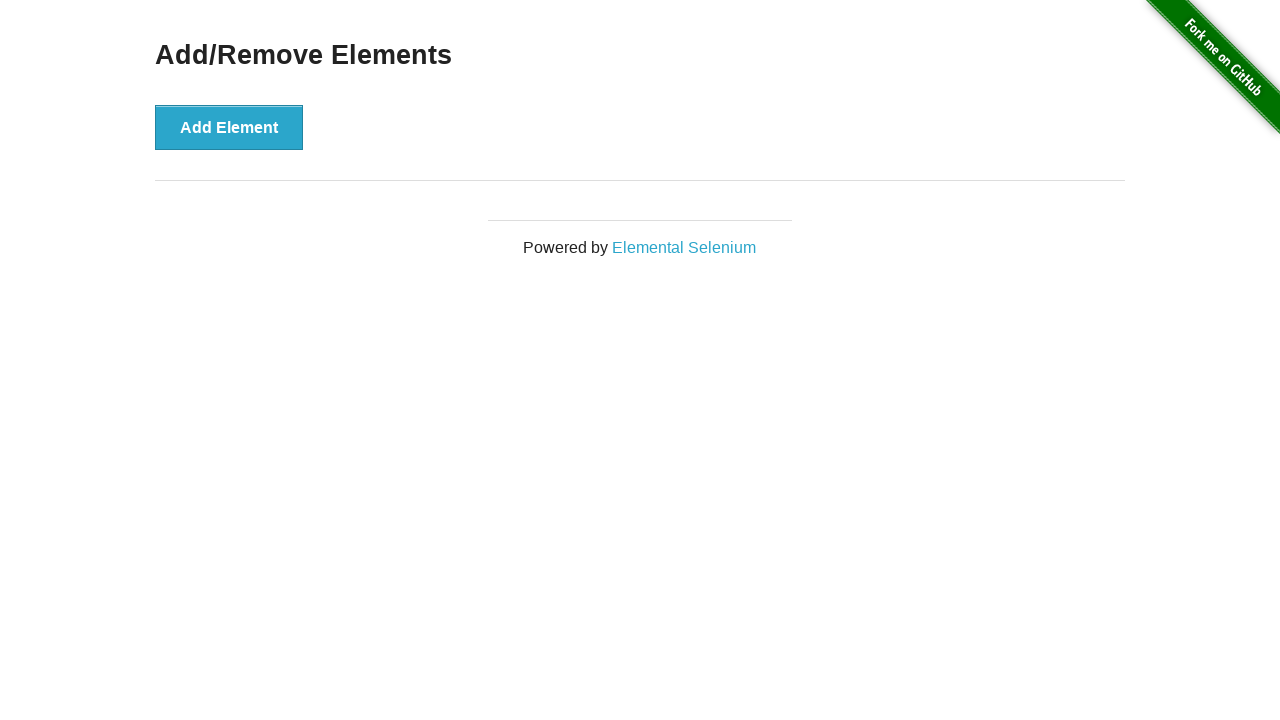

Clicked the Add Element button at (229, 127) on button[onclick='addElement()']
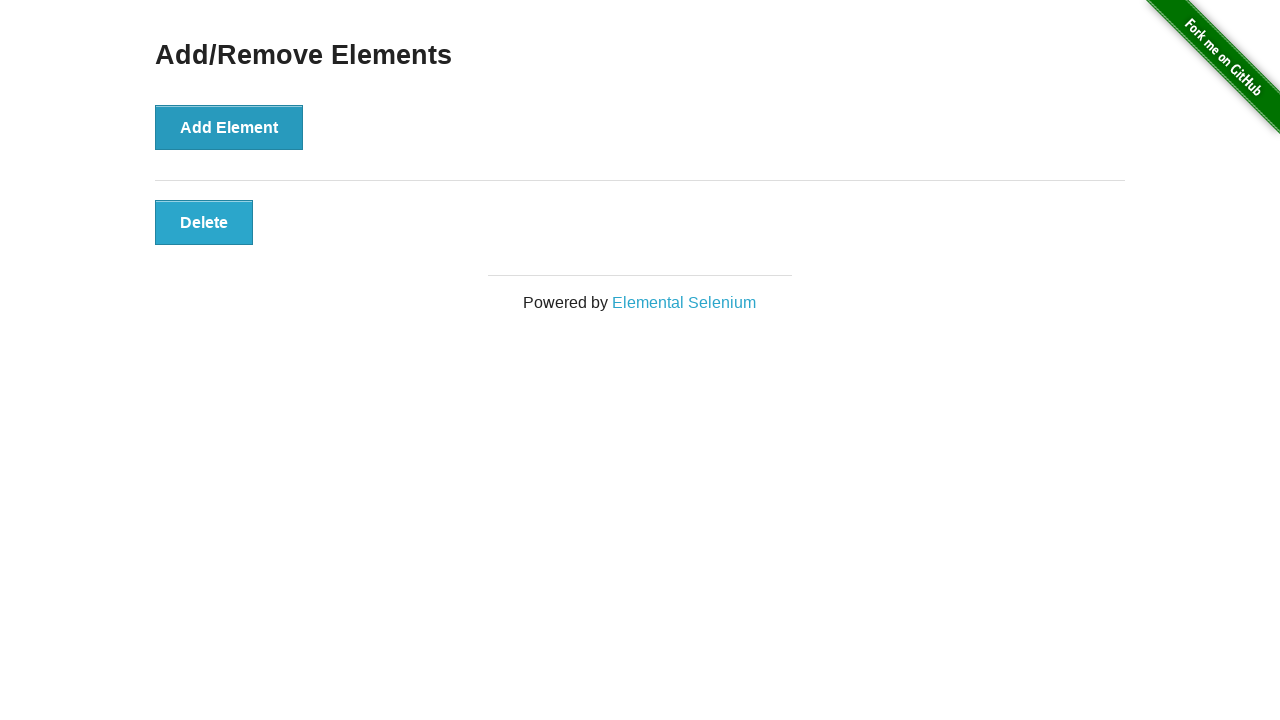

Delete button appeared after adding element
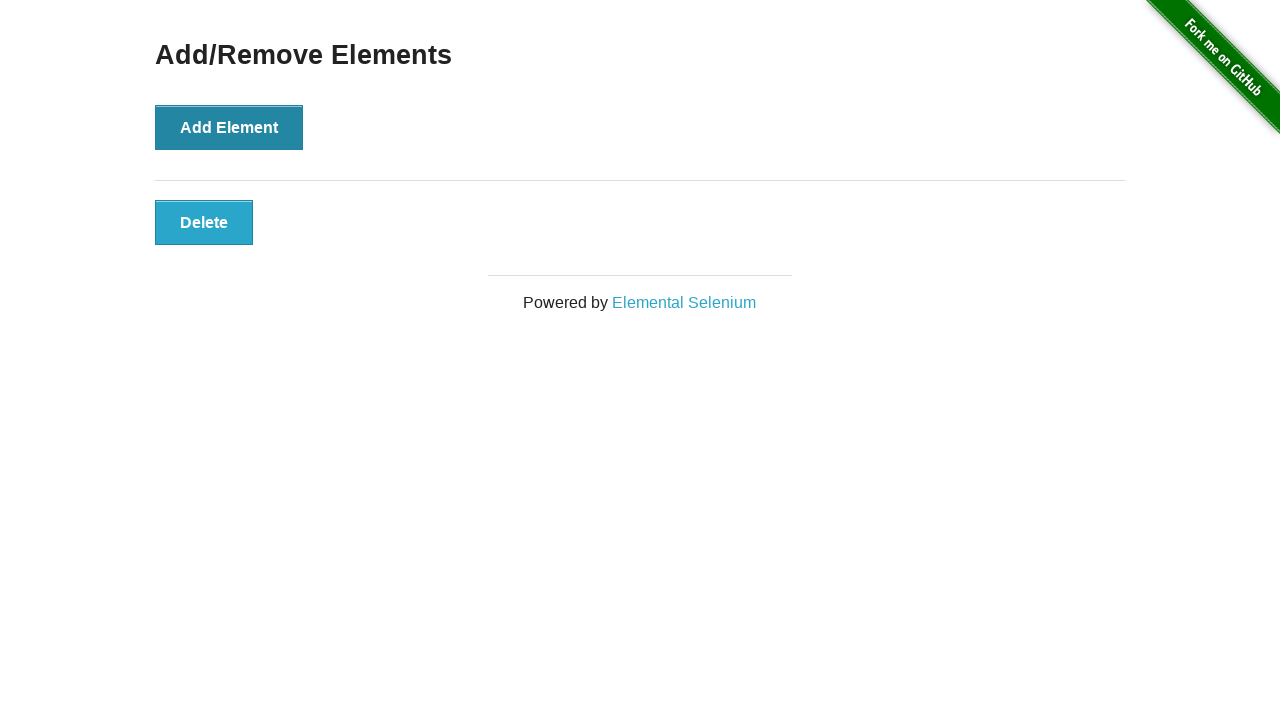

Clicked the Delete button to remove the element at (204, 222) on button.added-manually
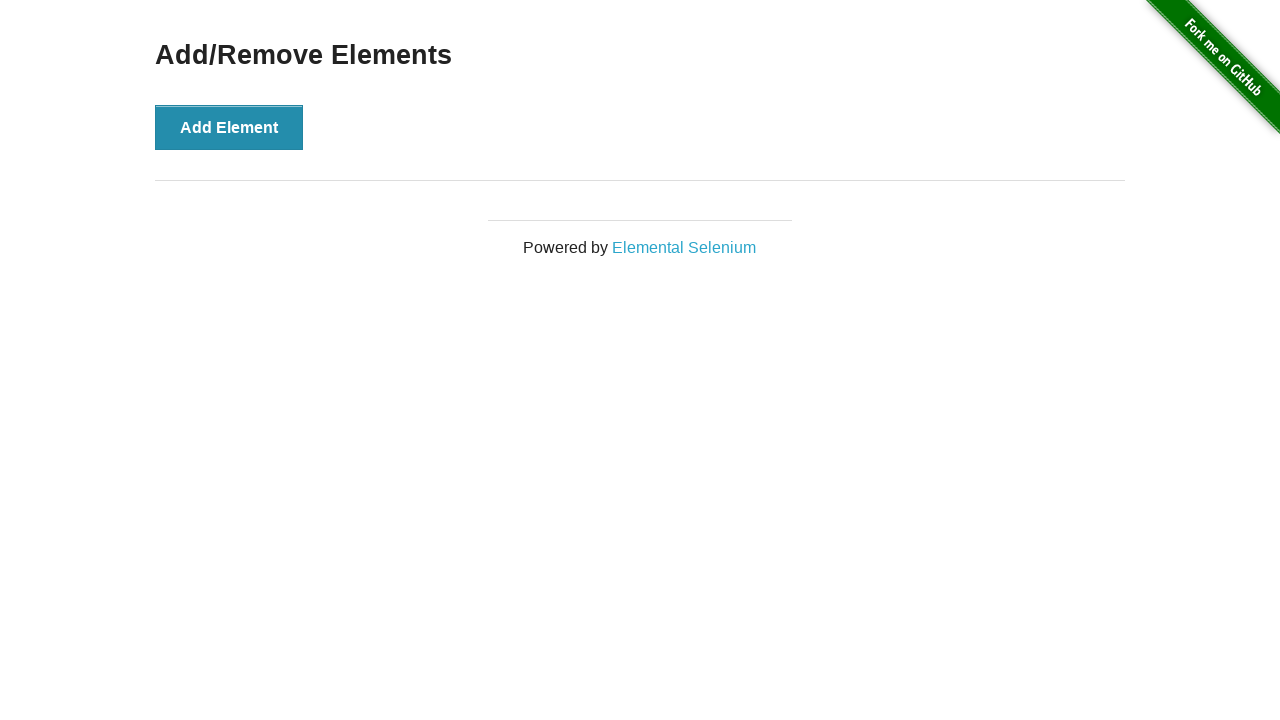

Verified the Add/Remove Elements heading is still visible after deletion
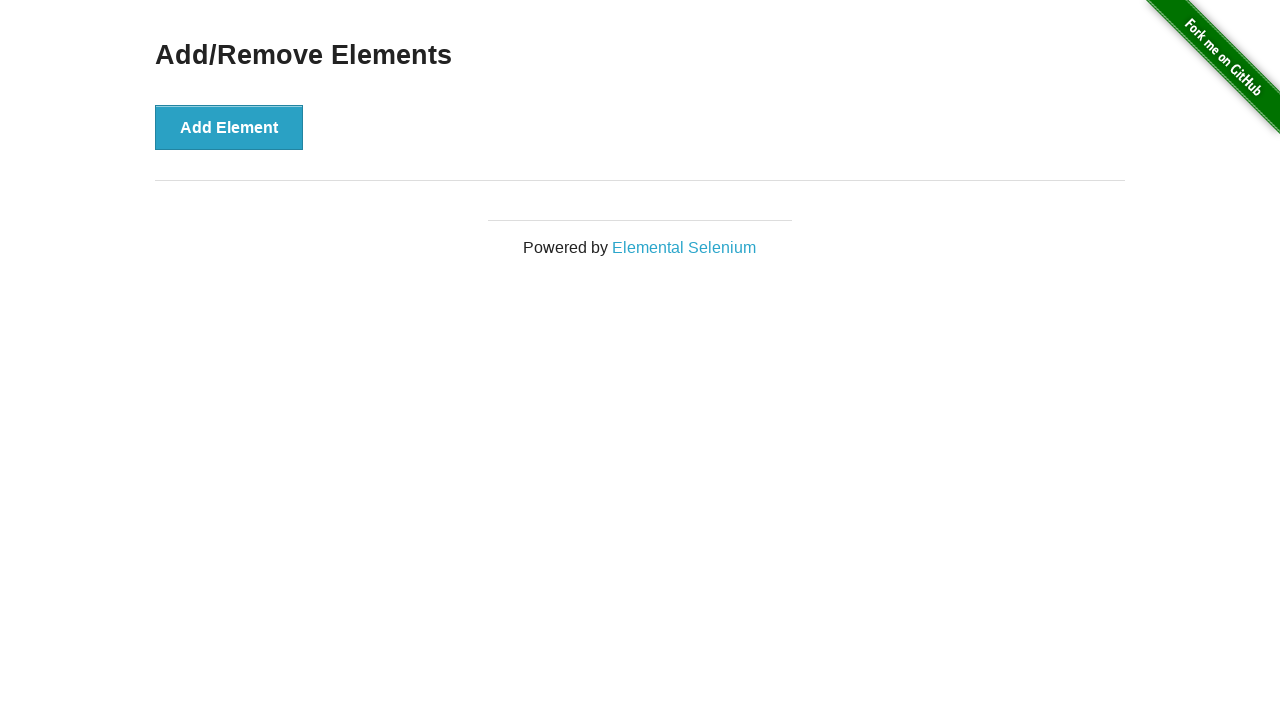

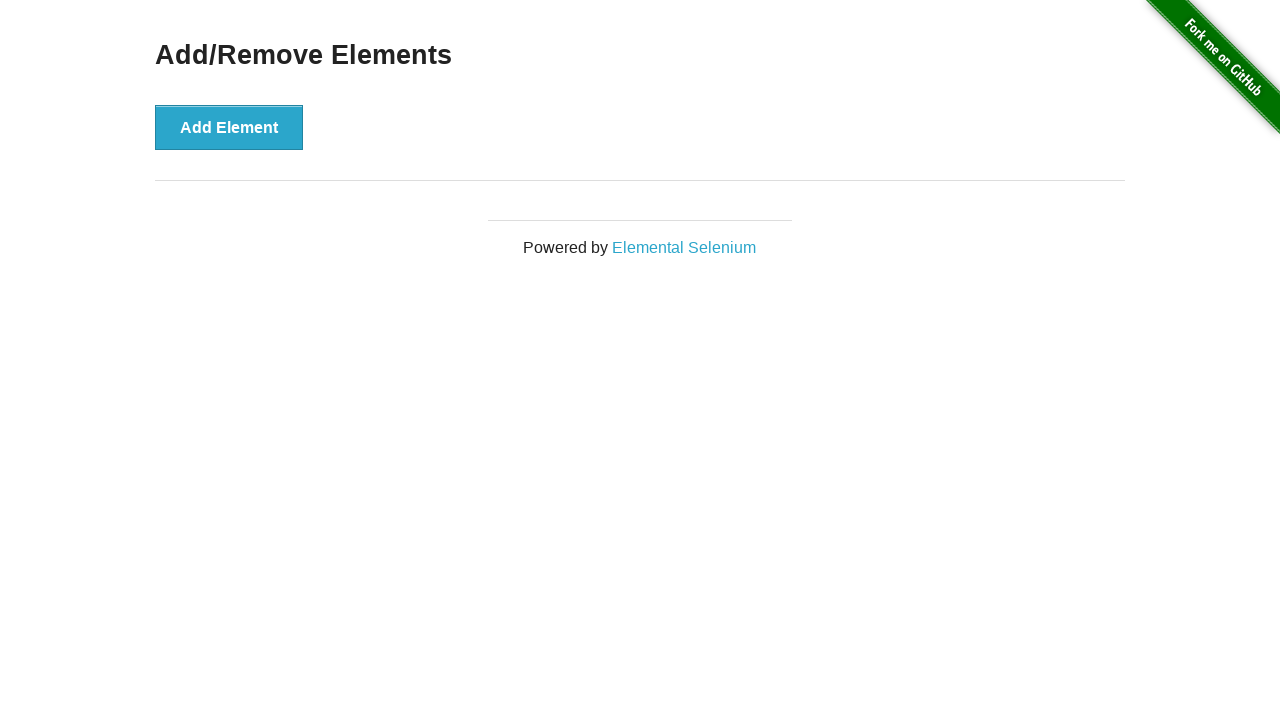